Navigates to the Art of Testing Selenium tutorial page and maximizes the browser window to verify the page loads correctly.

Starting URL: https://artoftesting.com/selenium-tutorial

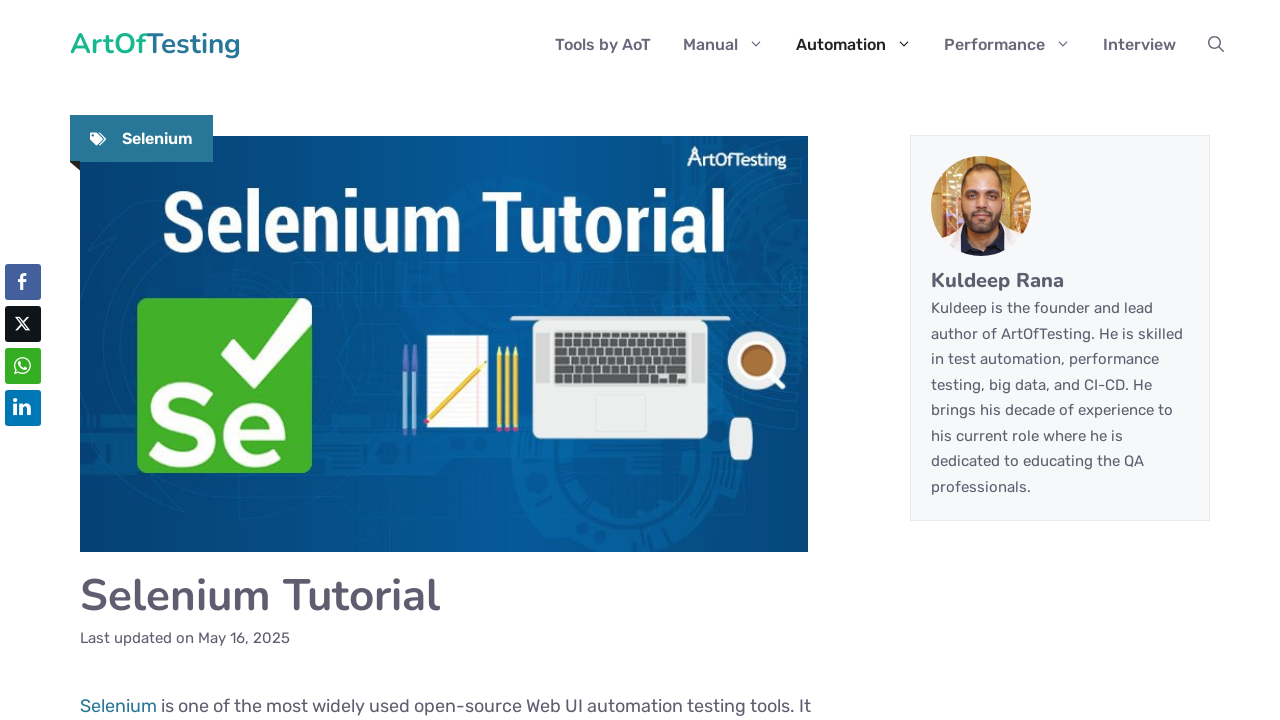

Set viewport size to 1920x1080 to maximize browser window
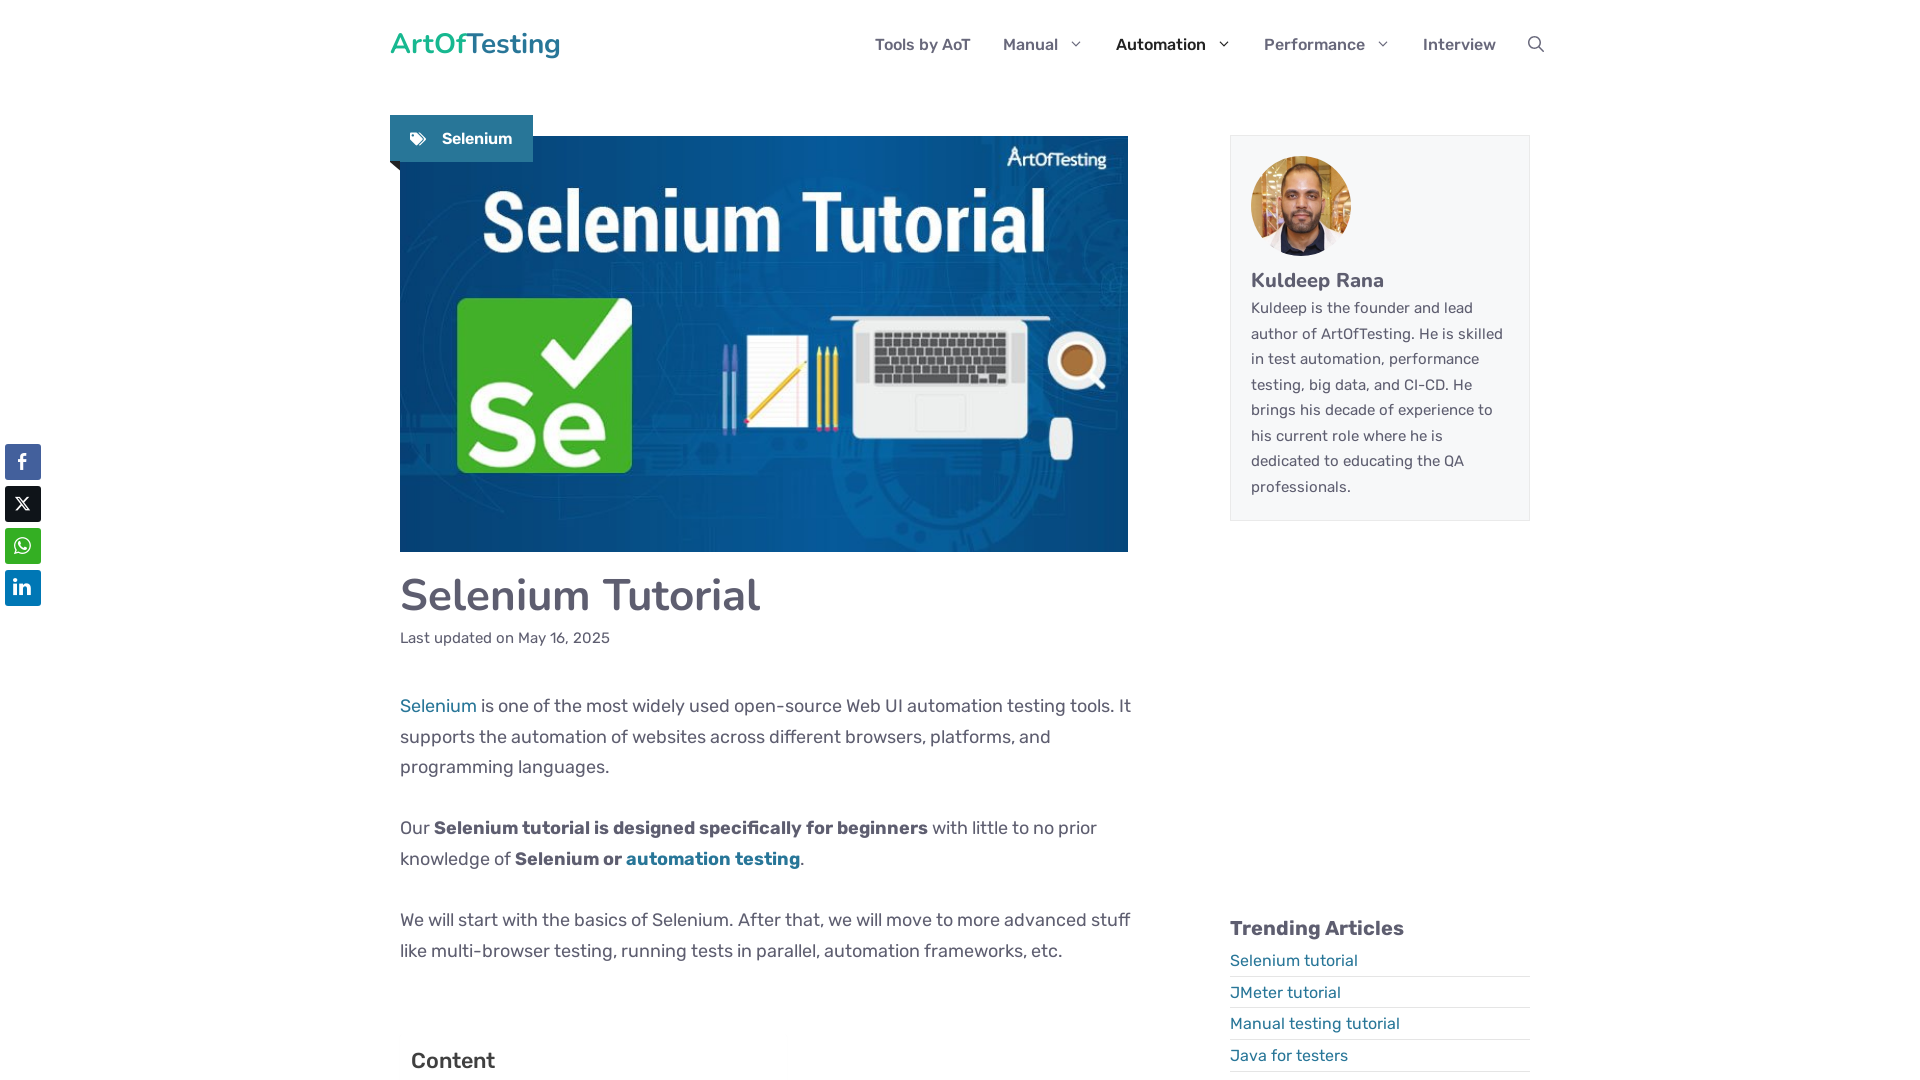

Page content loaded successfully
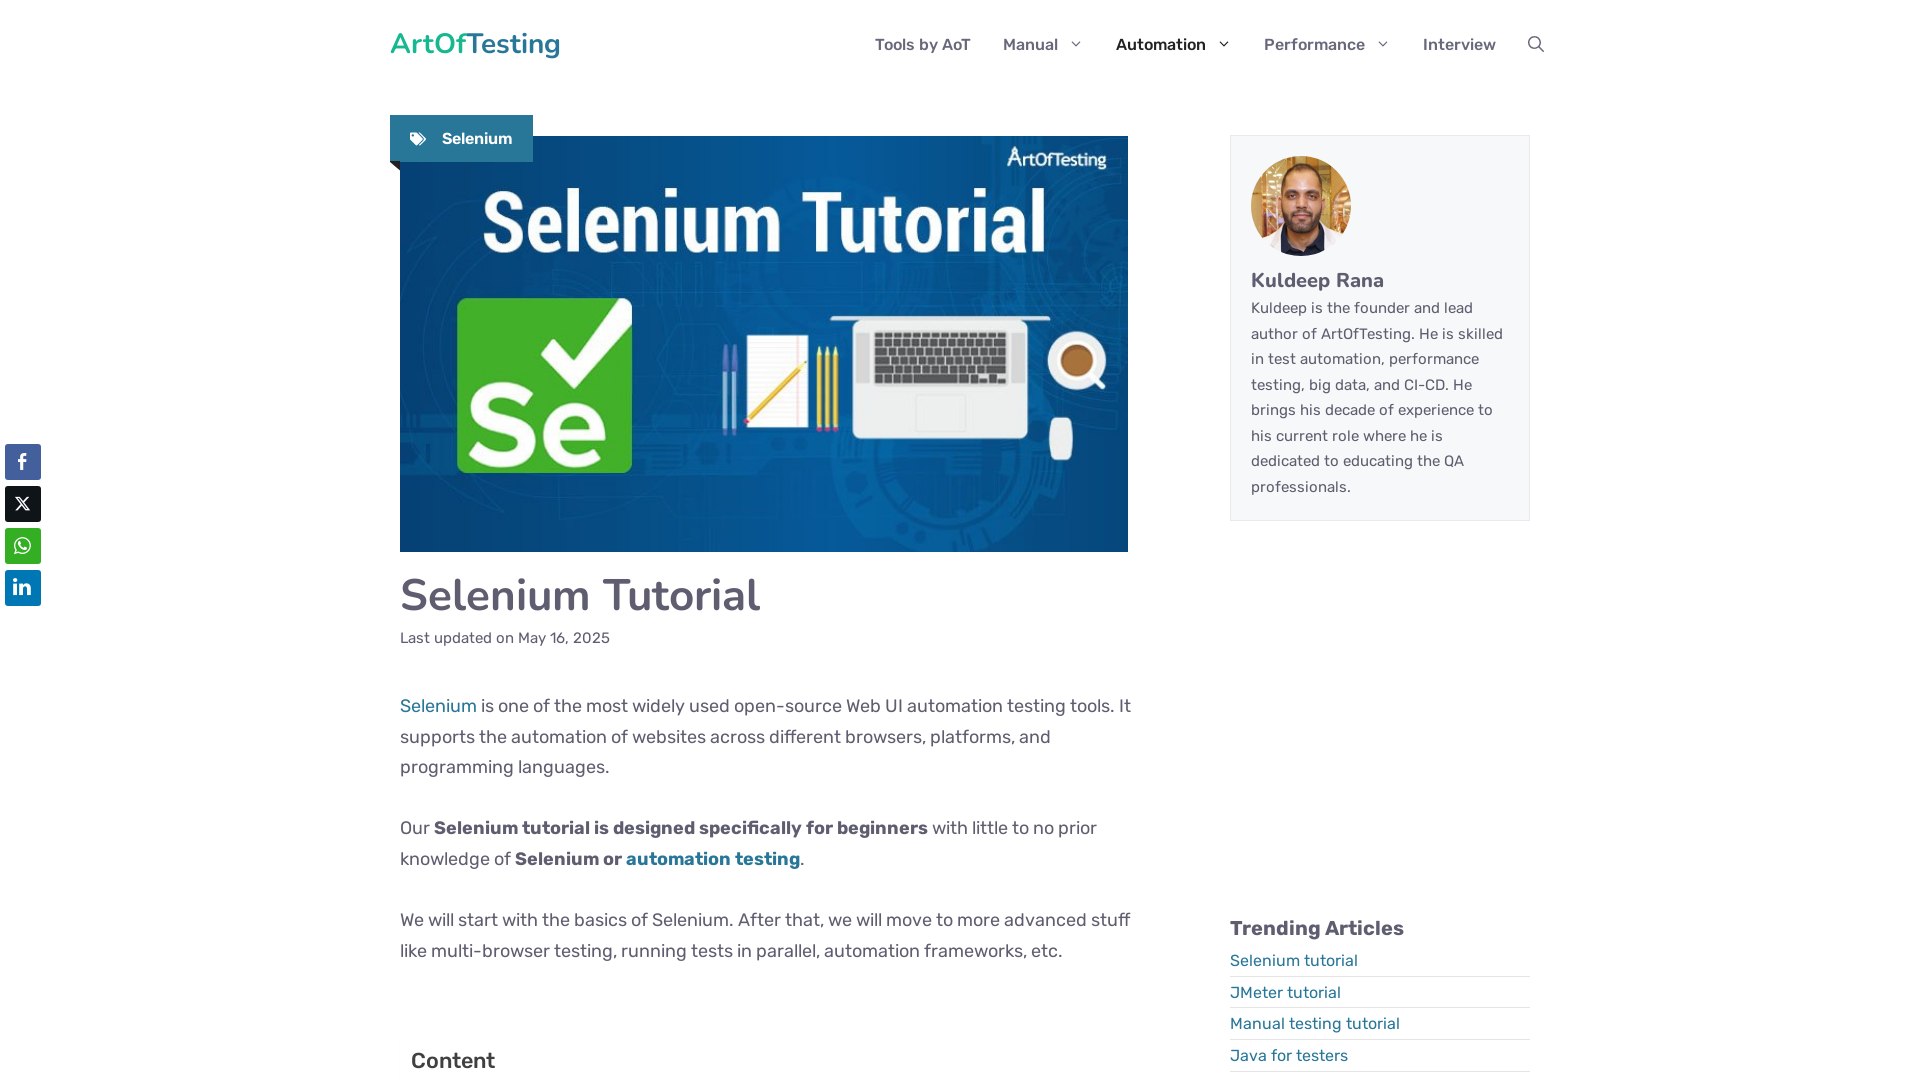

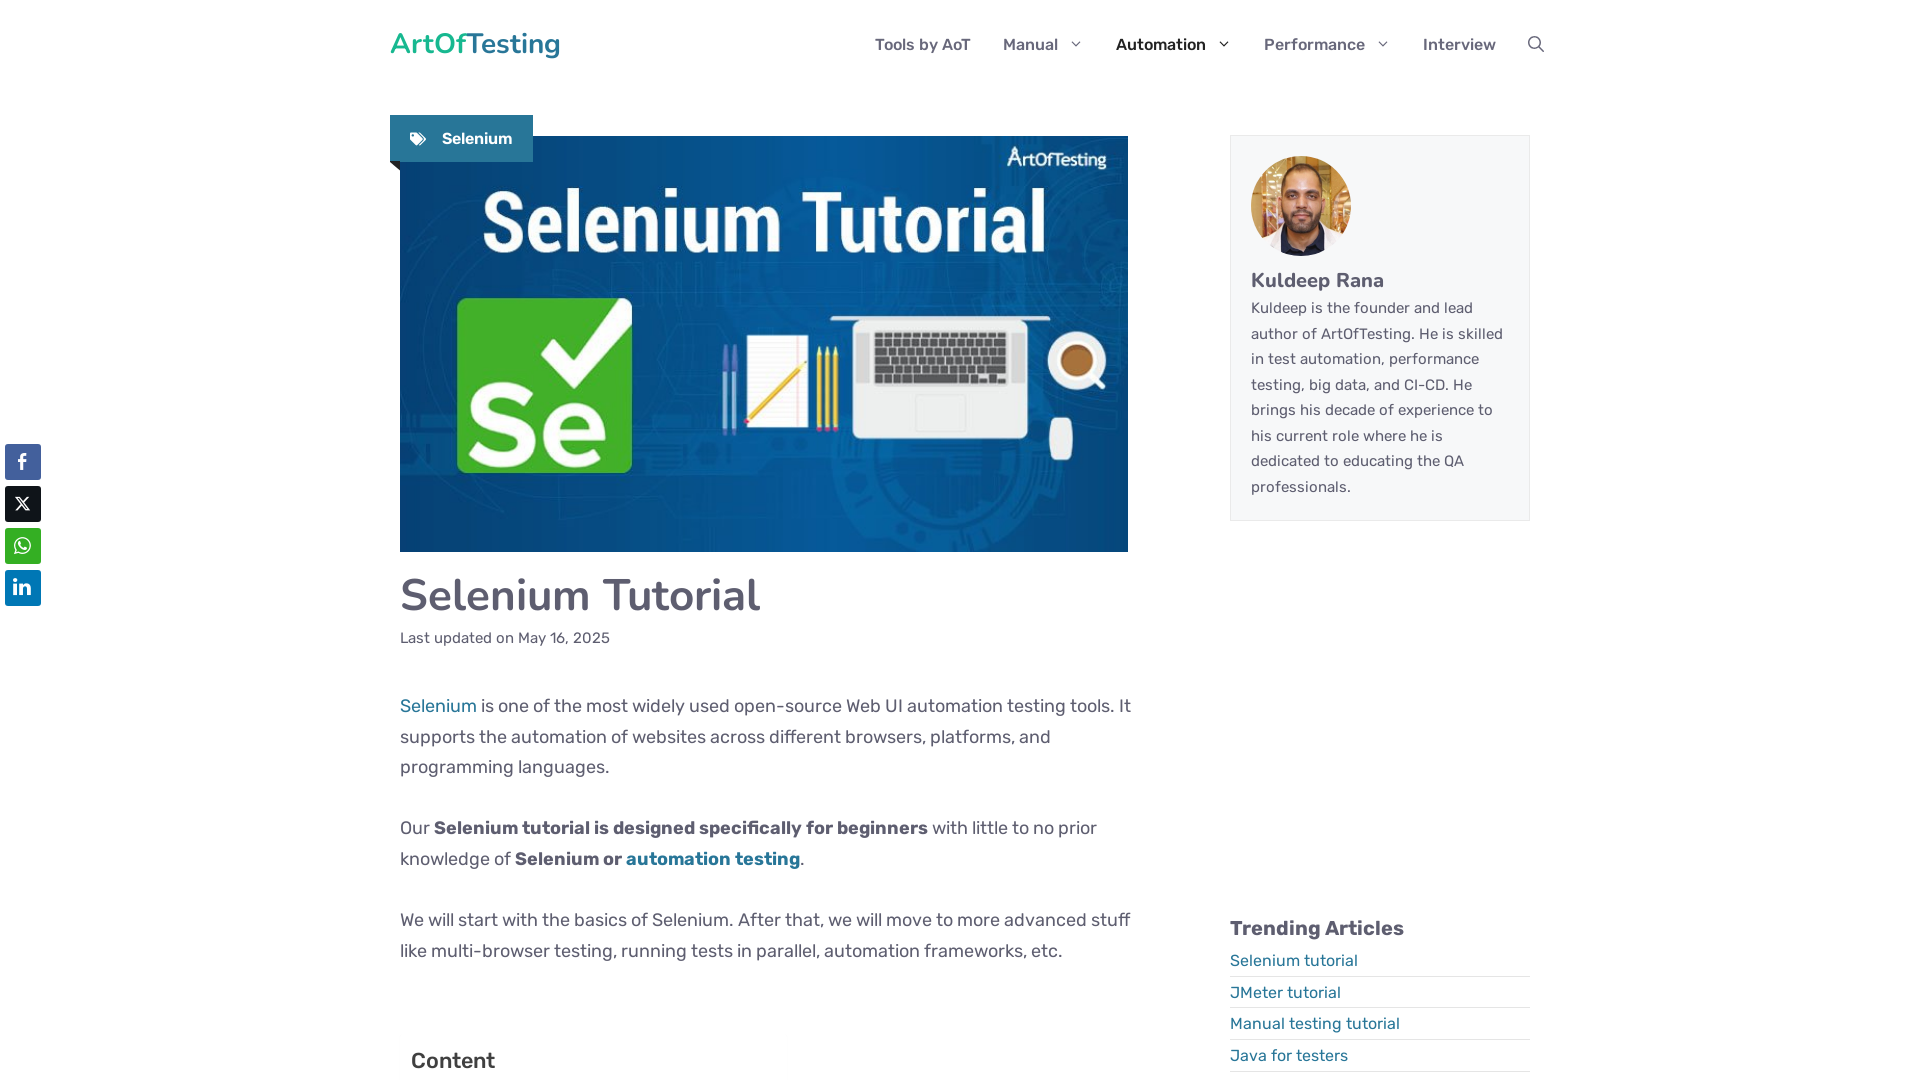